Verifies that the Andersen logo is displayed on the main page by hovering over it and checking its visibility.

Starting URL: https://andersenlab.com/

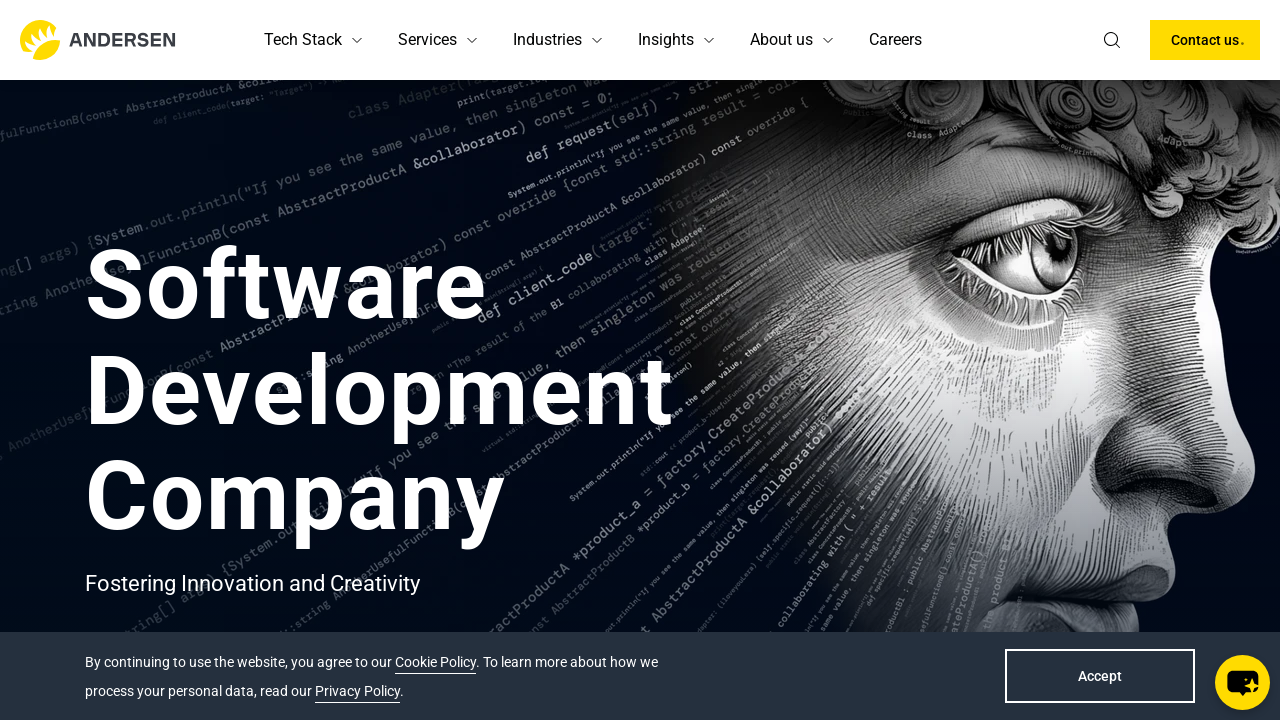

Hovered over Andersen logo element at (98, 40) on .Header-module--logo--edb3a
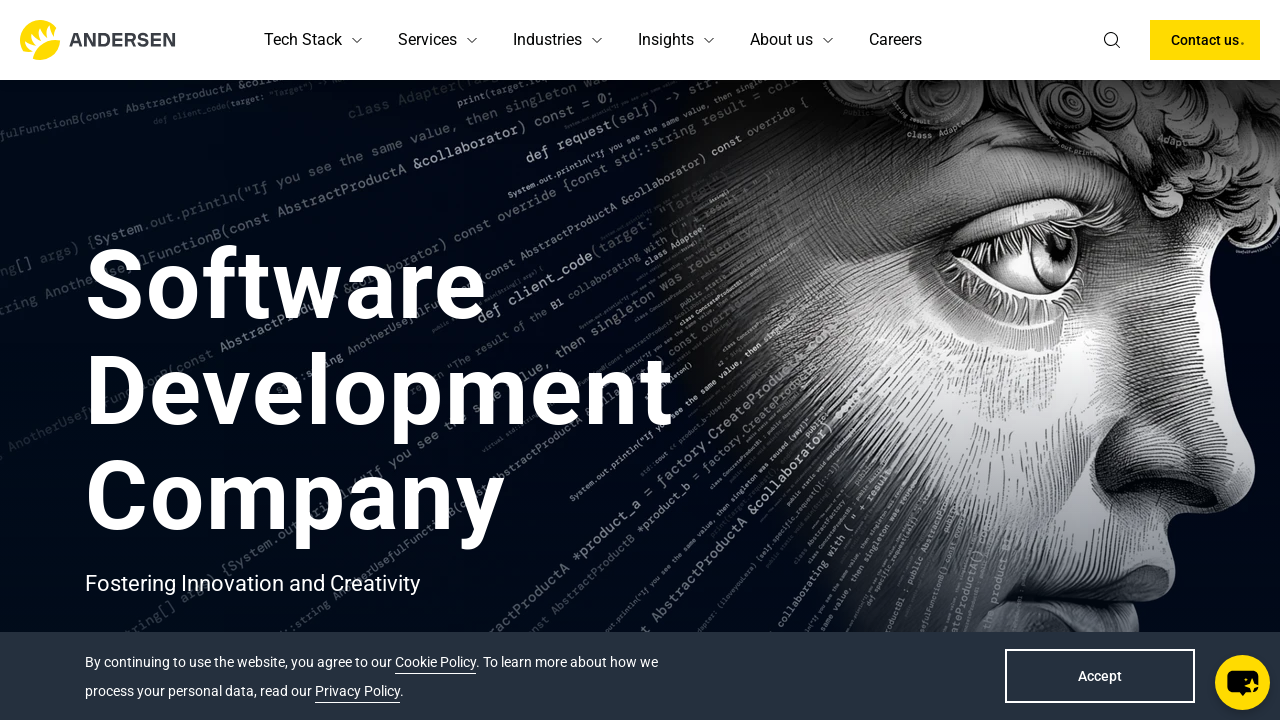

Verified Andersen logo is visible on the main page
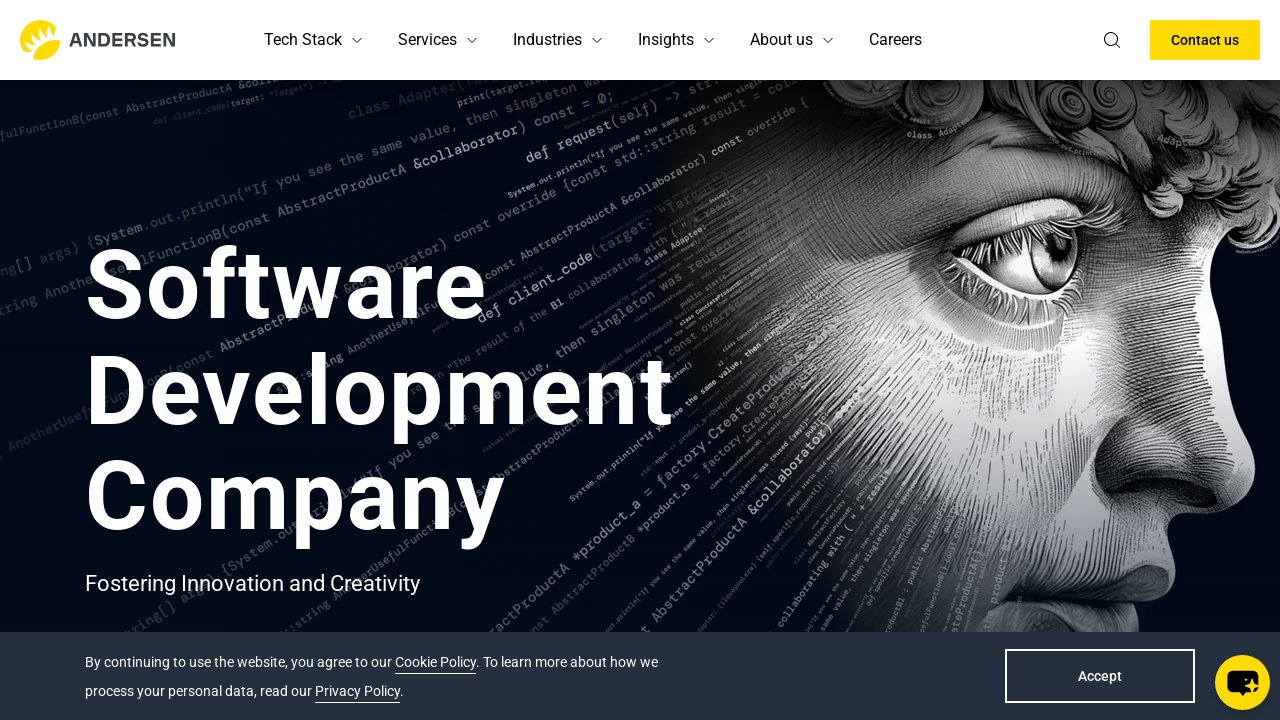

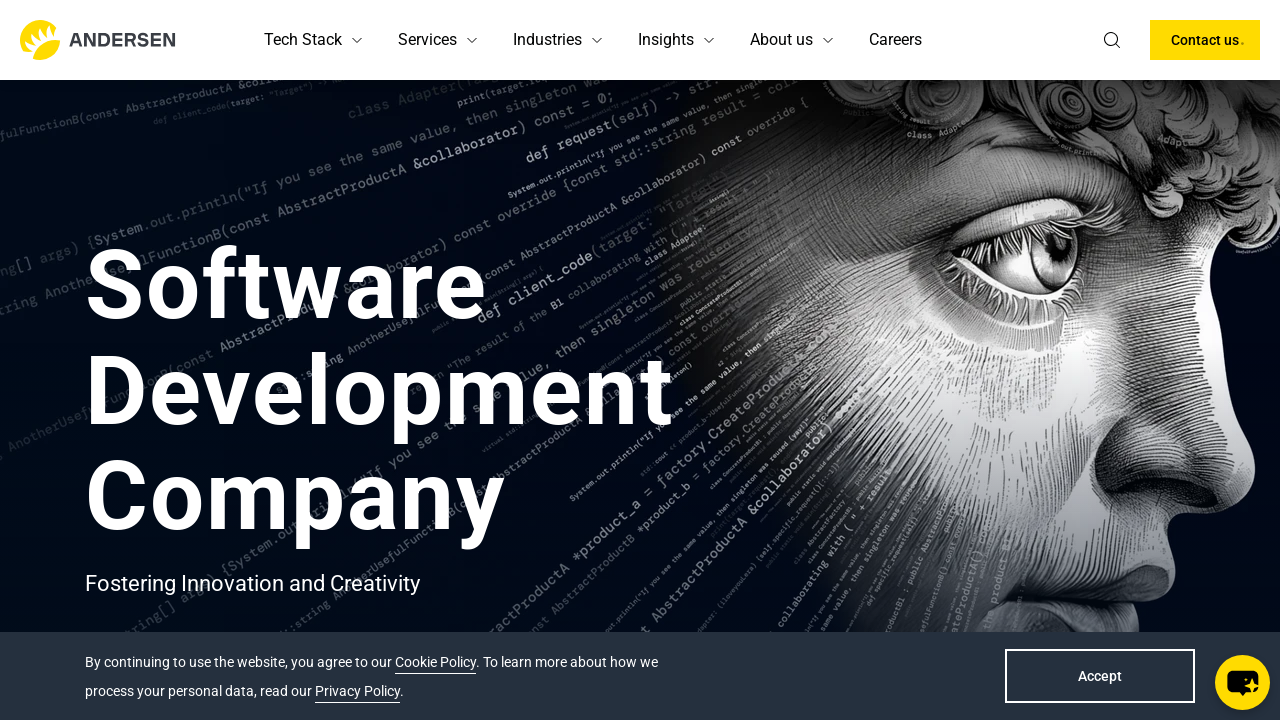